Tests form submission on a practice Angular page by filling in email and password fields, clicking submit, and verifying the success alert message appears.

Starting URL: https://rahulshettyacademy.com/angularpractice

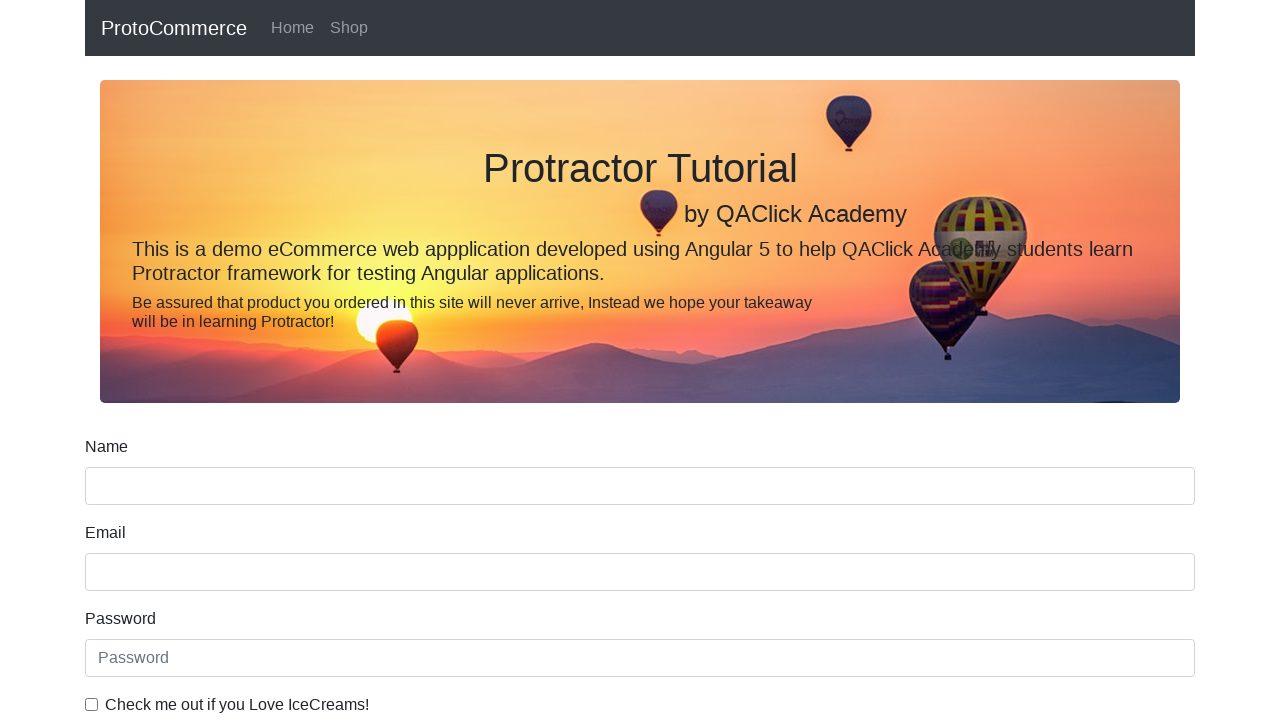

Filled email field with 'rahulshettyacademy' on input[name='email']
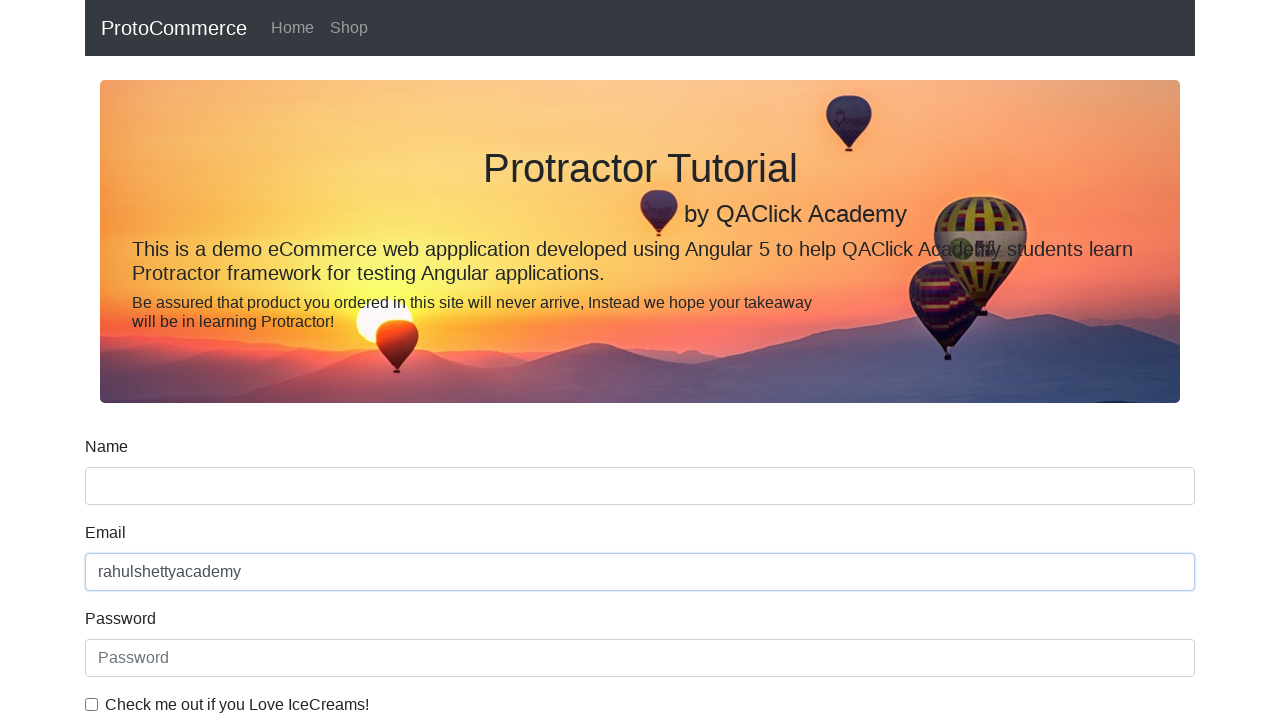

Filled password field with 'learning' on #exampleInputPassword1
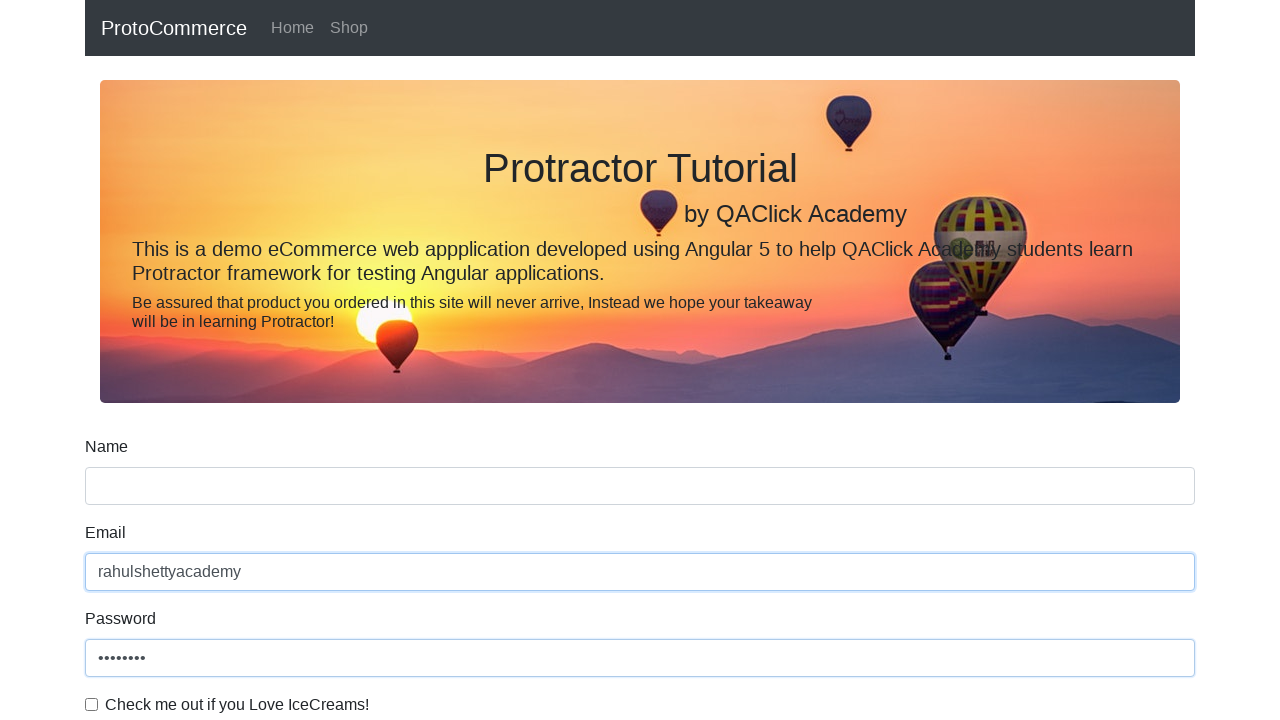

Clicked submit button to submit form at (123, 491) on input[type='submit']
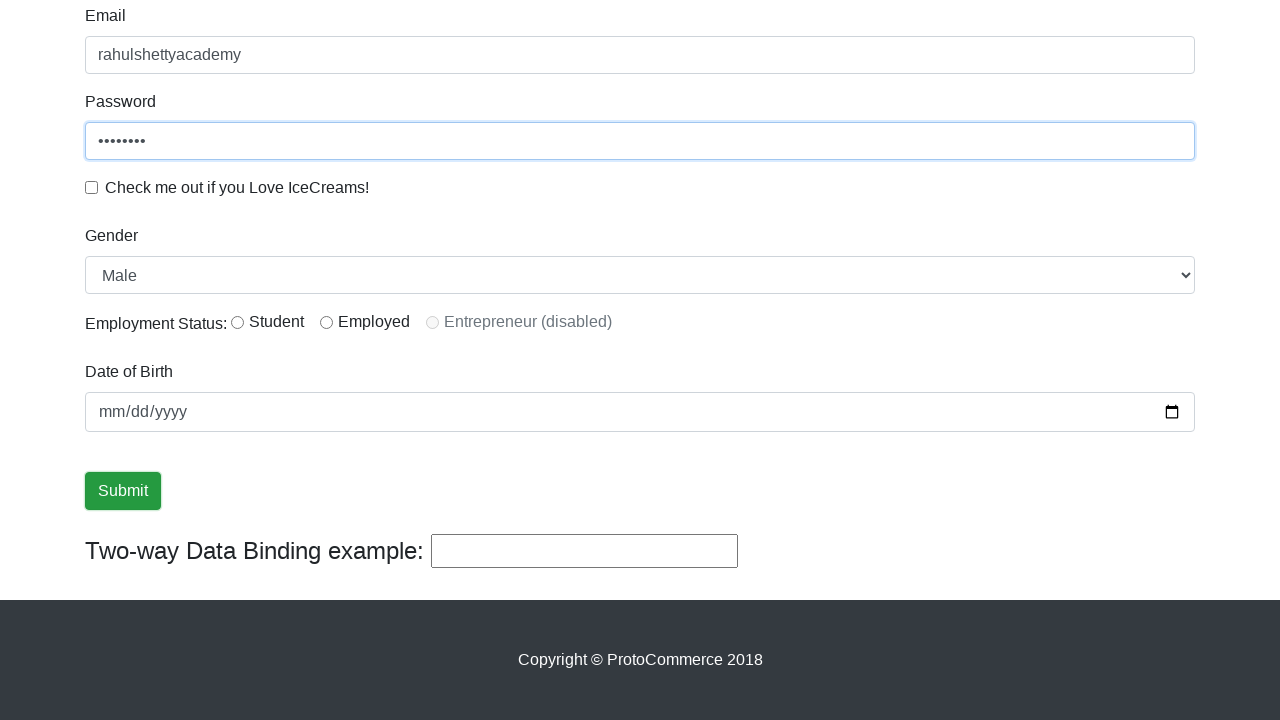

Success alert message appeared
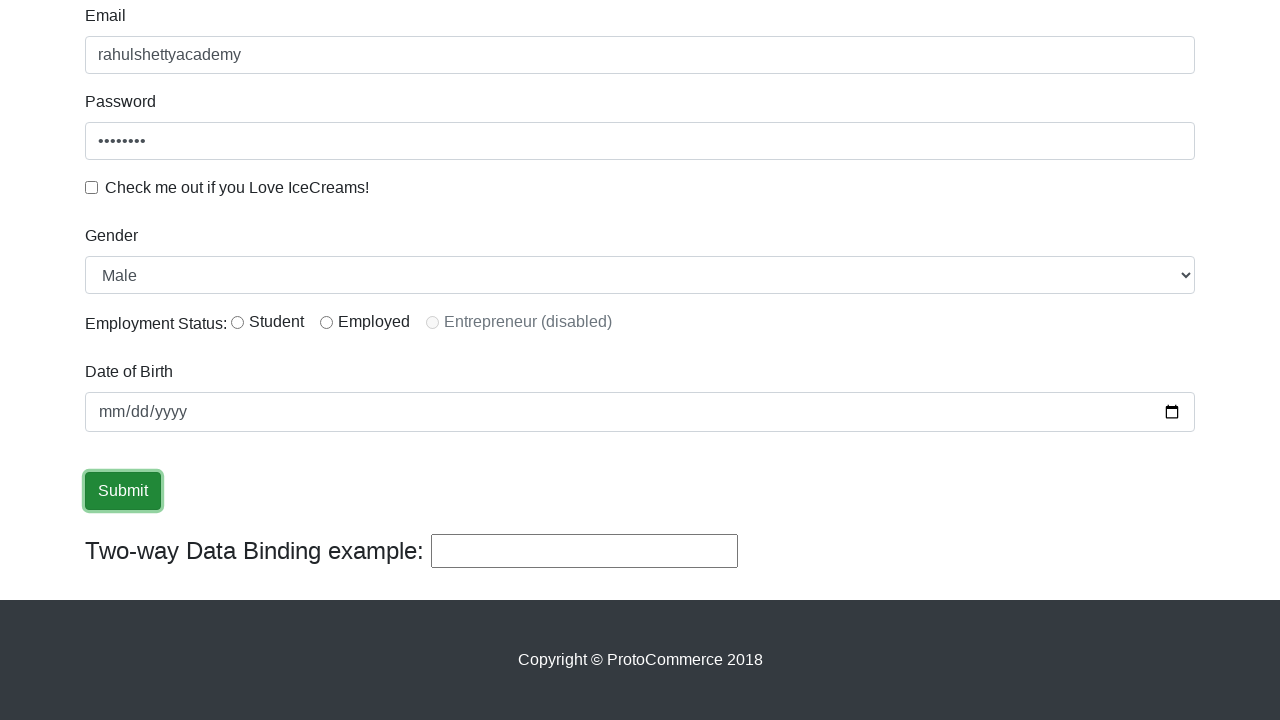

Retrieved alert text: '
                    ×
                    Success! The Form has been submitted successfully!.
                  '
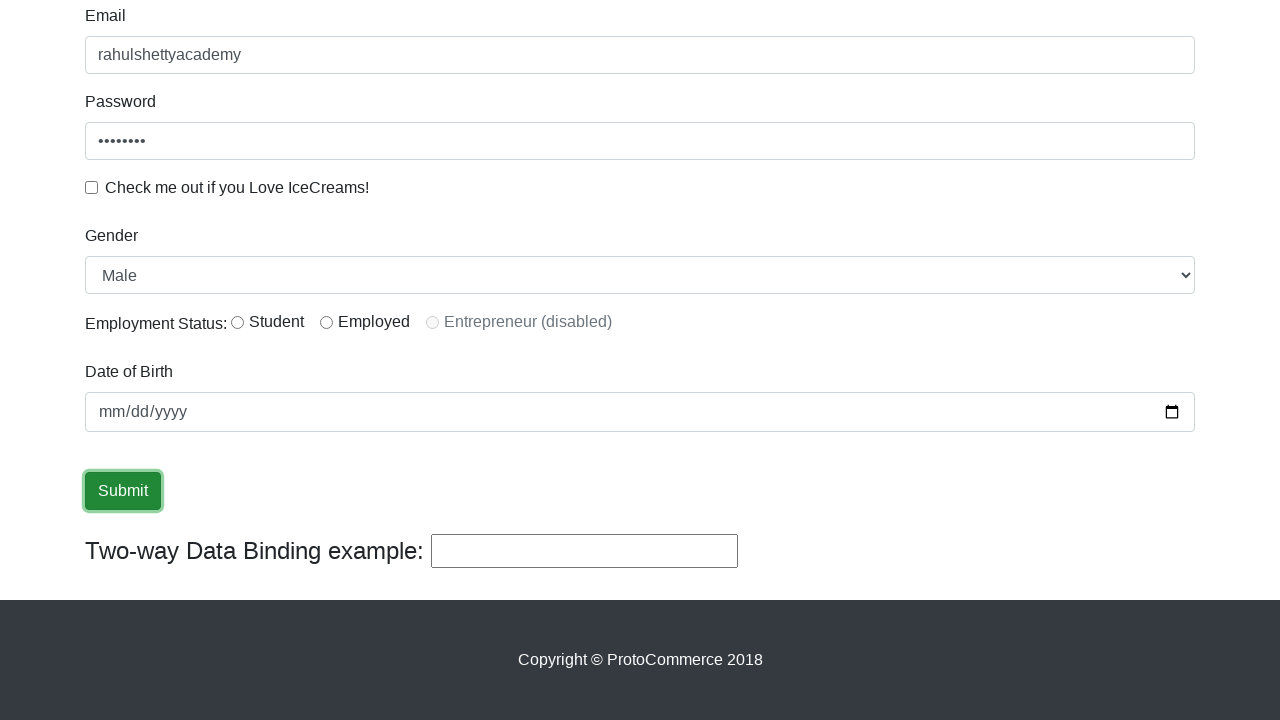

Verified 'Success!' text is present in alert message
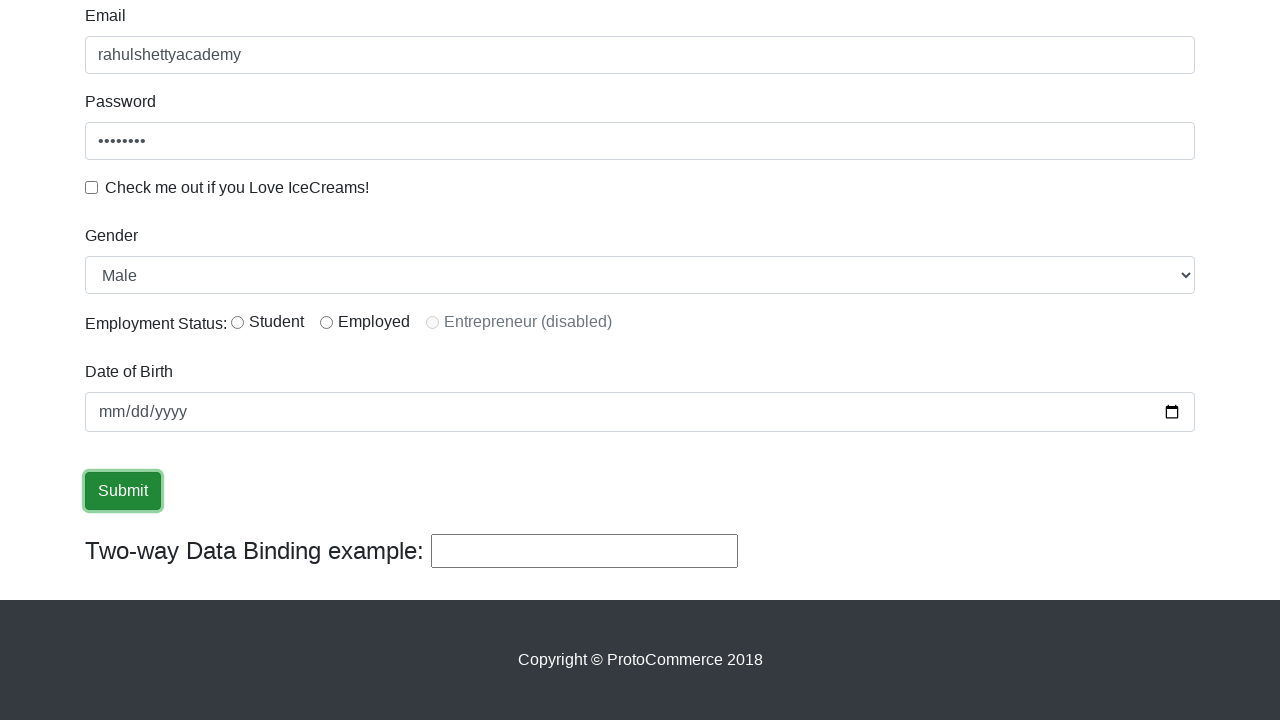

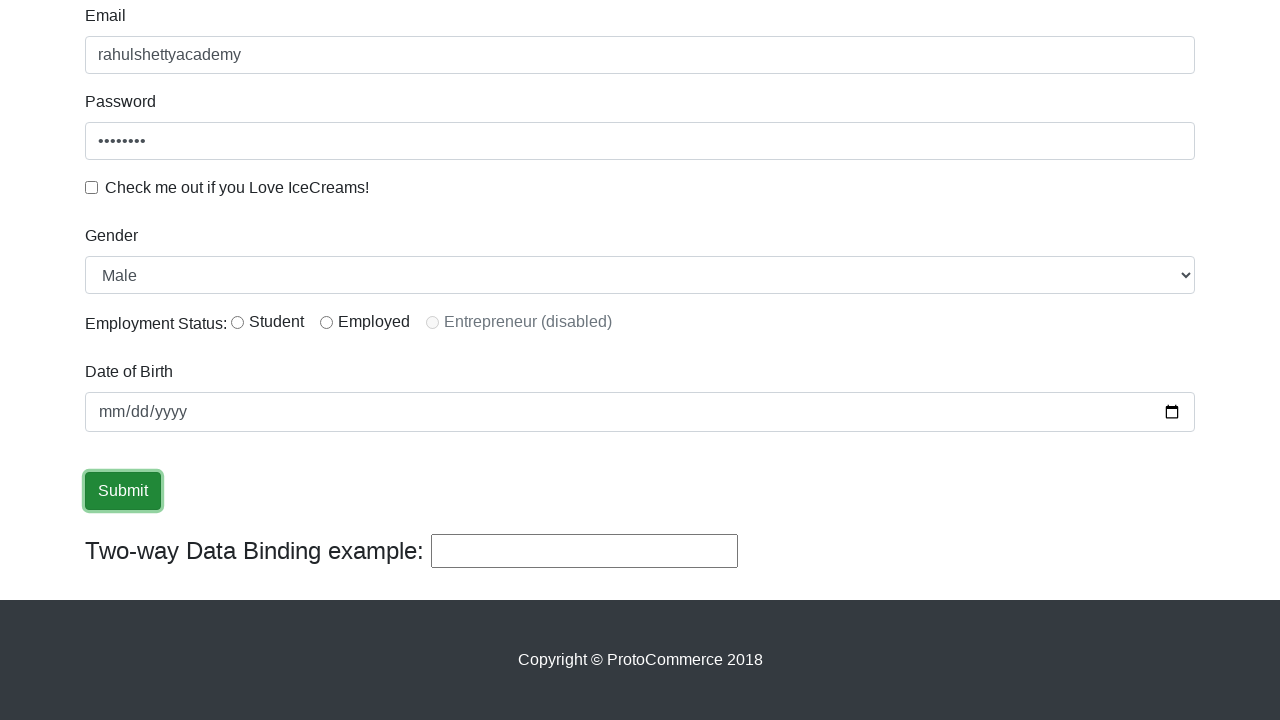